Tests dynamic properties page by clicking on a color change button and waiting for a dynamically appearing element to become visible

Starting URL: https://demoqa.com/dynamic-properties

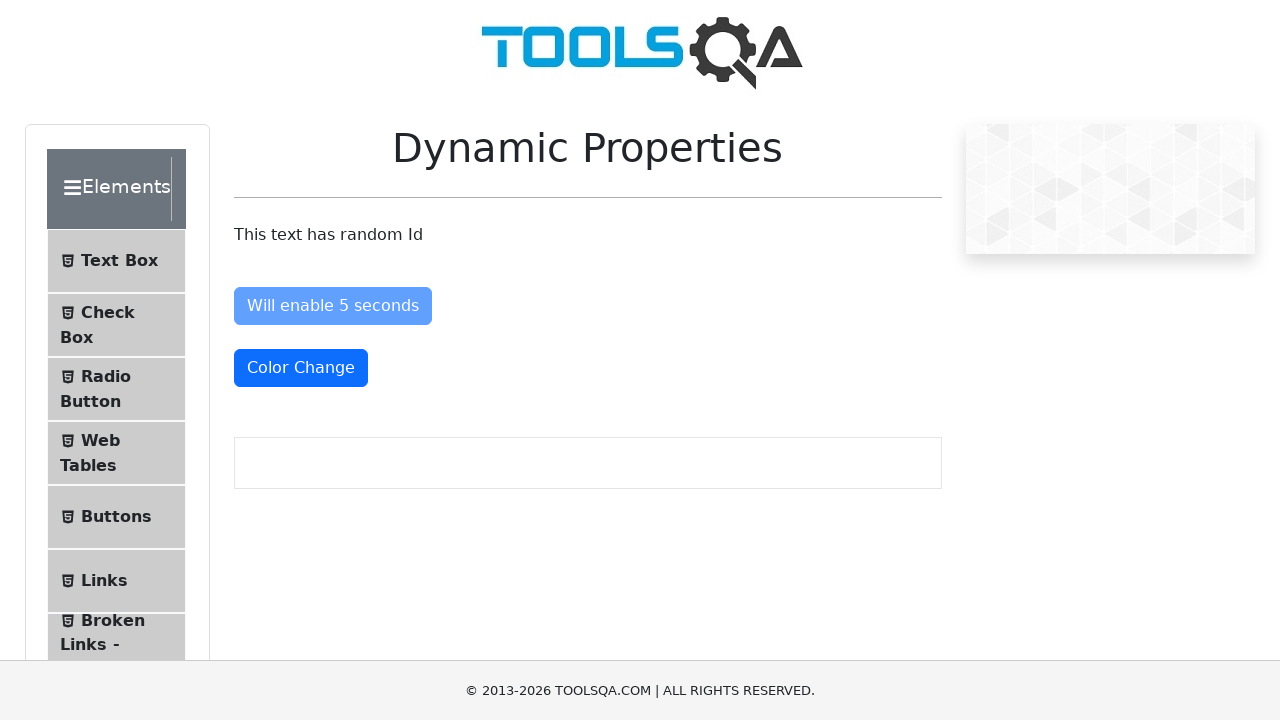

Clicked color change button at (301, 368) on #colorChange
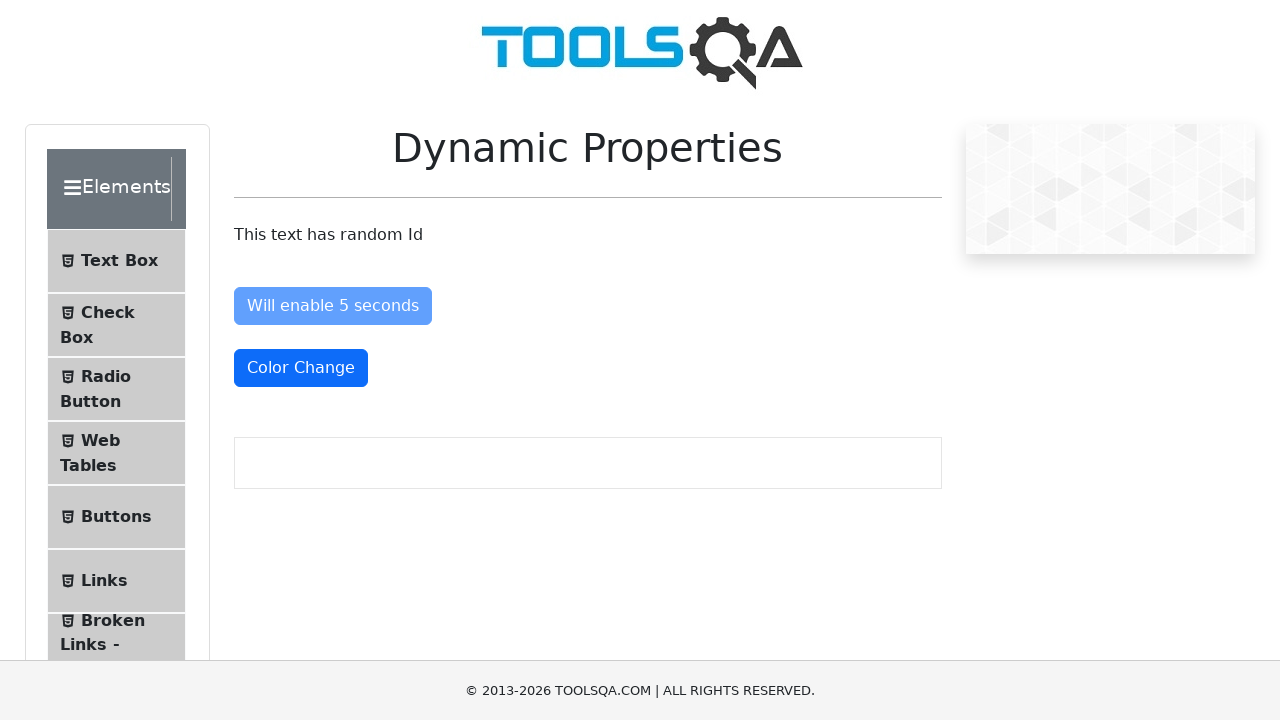

Waited for dynamically appearing element to become visible
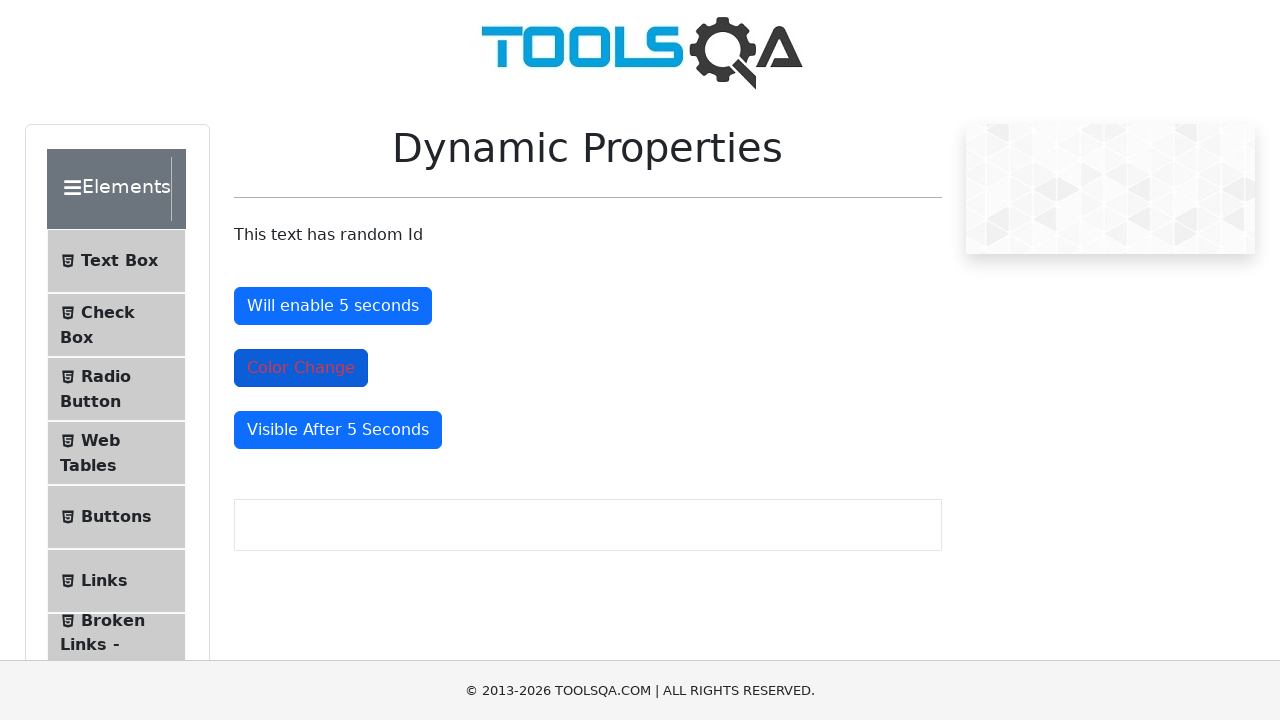

Located the dynamically appearing element
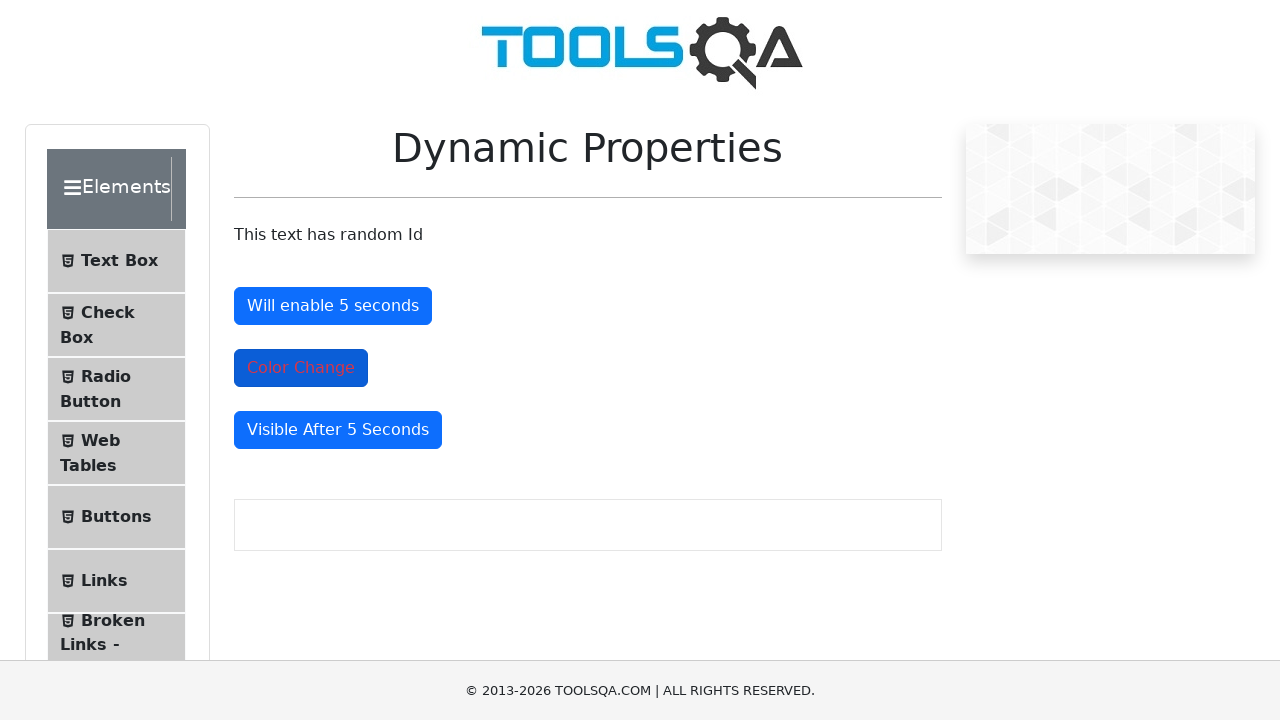

Verified that the dynamically appearing element is visible
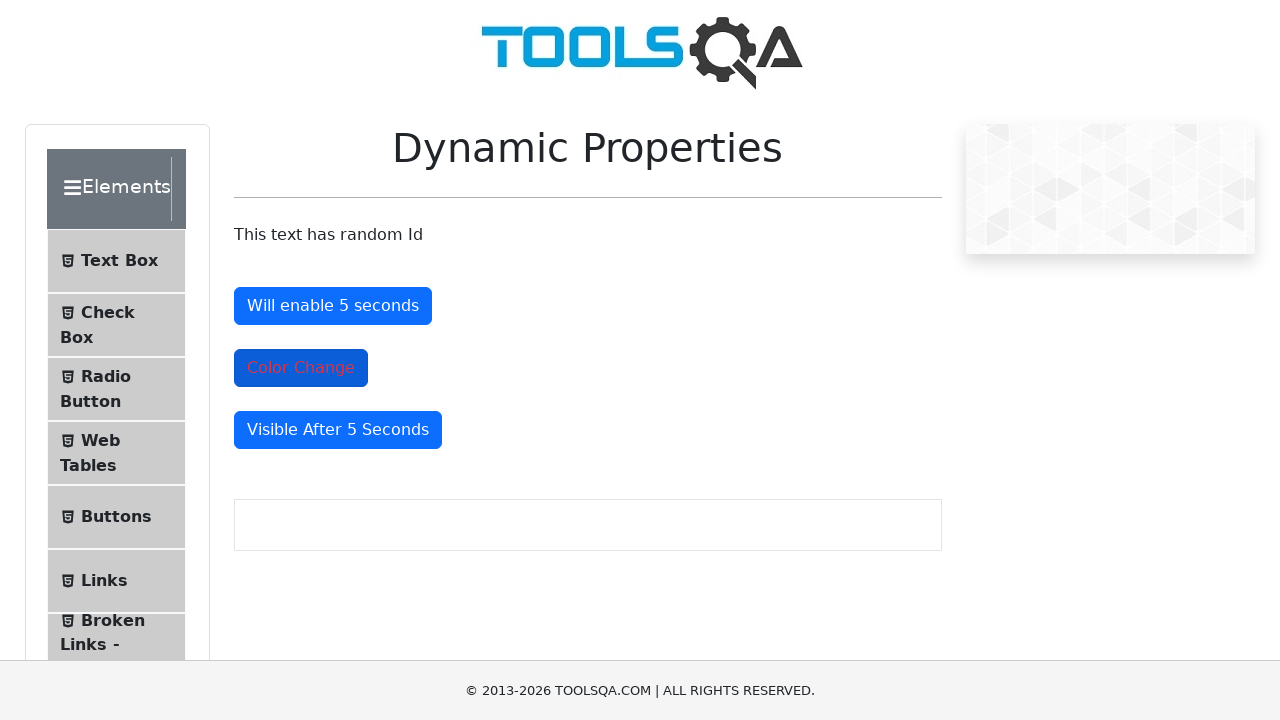

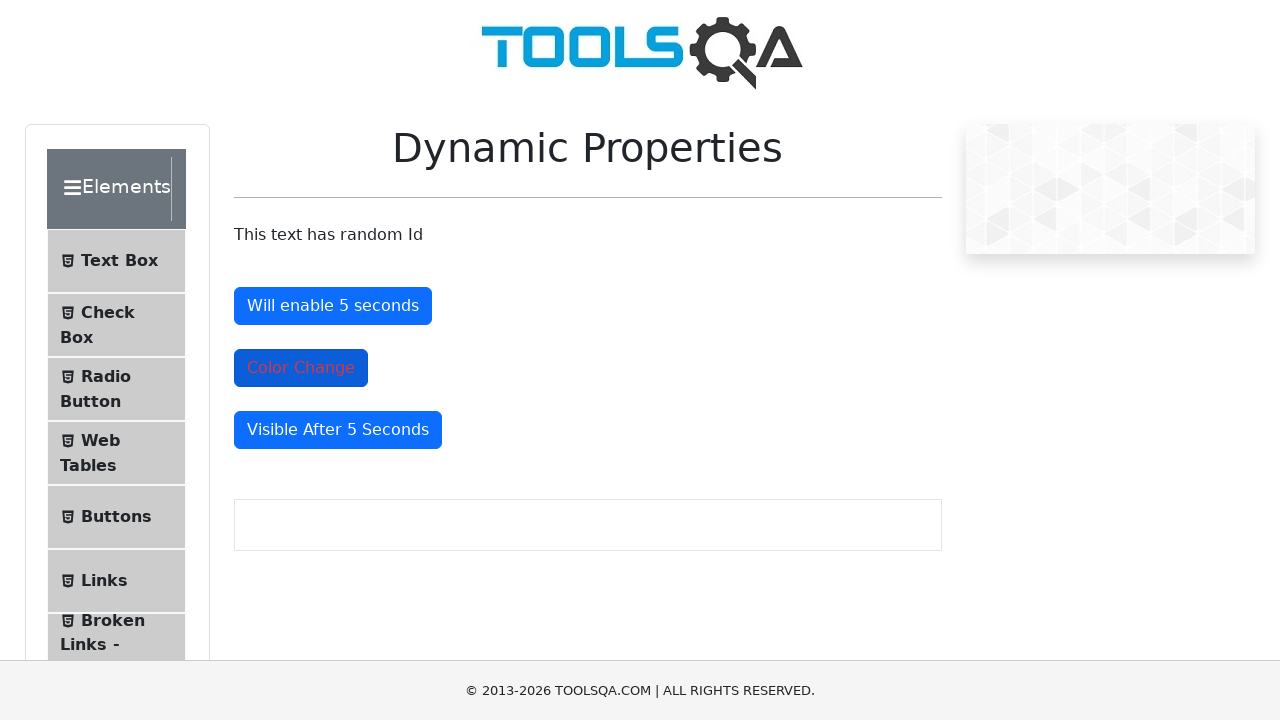